Tests a text box form by filling in user name, email, current address, and permanent address fields, then submitting the form

Starting URL: https://demoqa.com/text-box

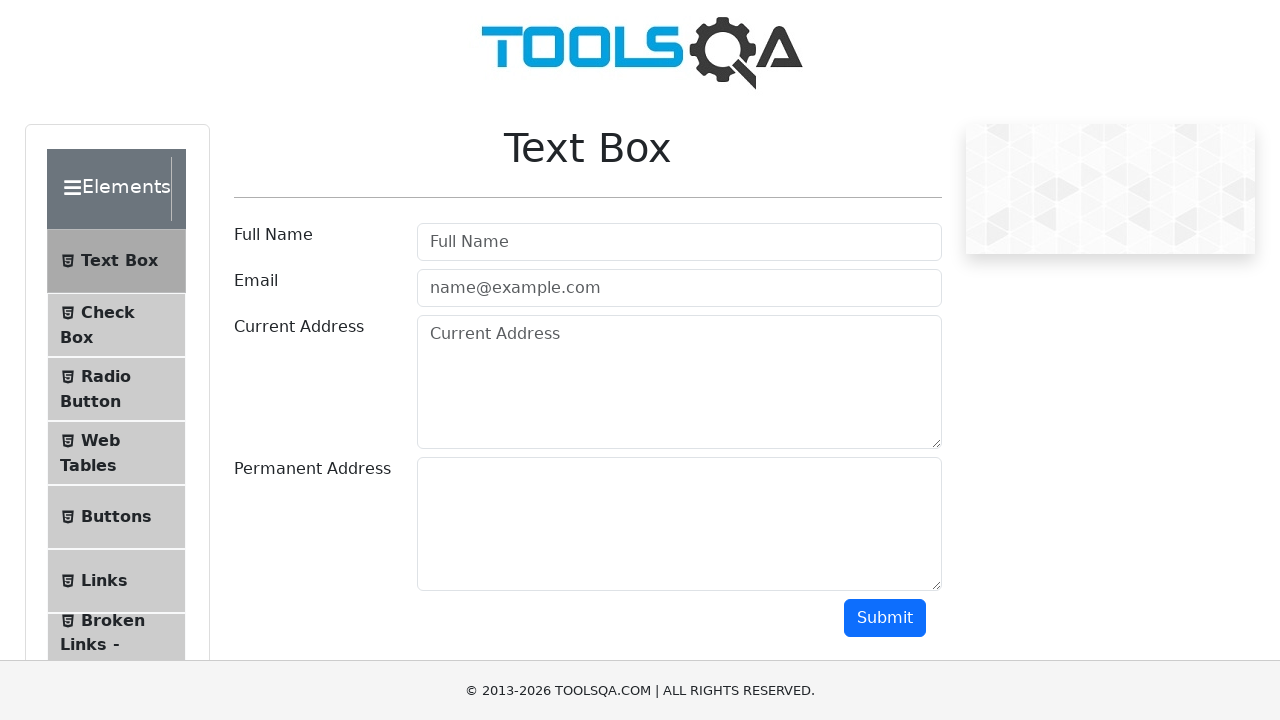

Filled user name field with 'Maria Garcia' on #userName
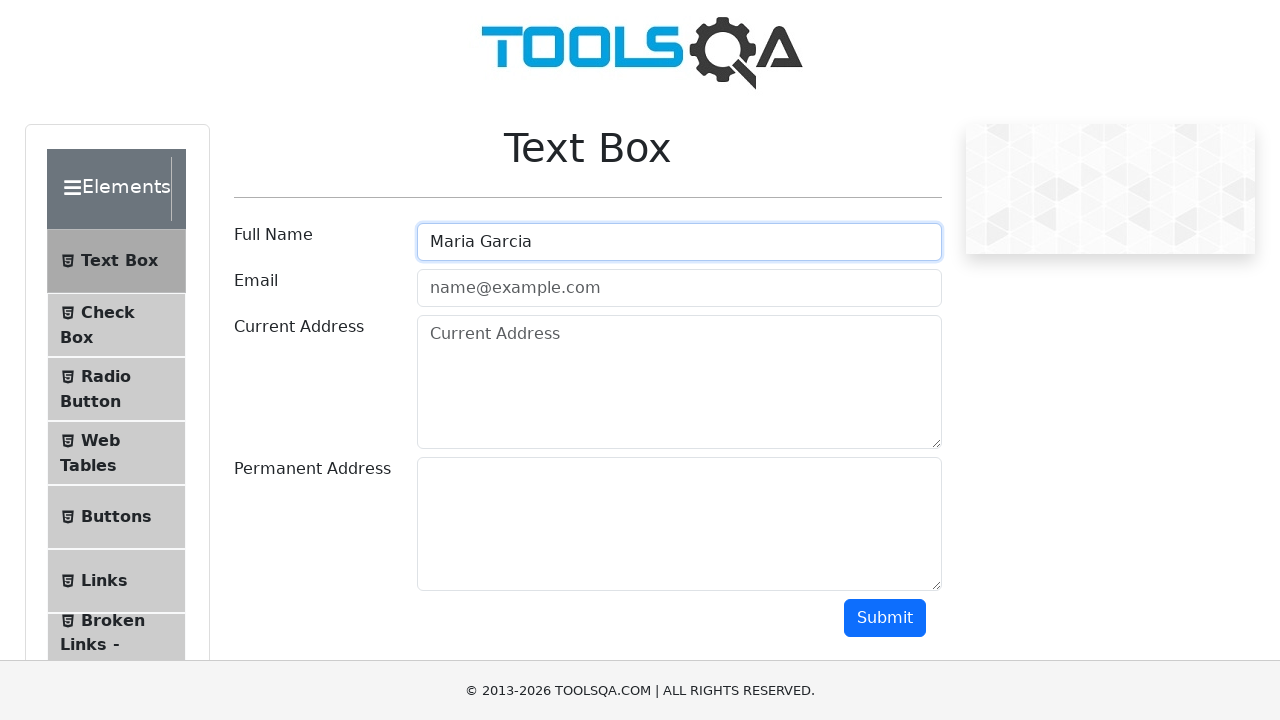

Filled email field with 'maria.garcia@example.com' on #userEmail
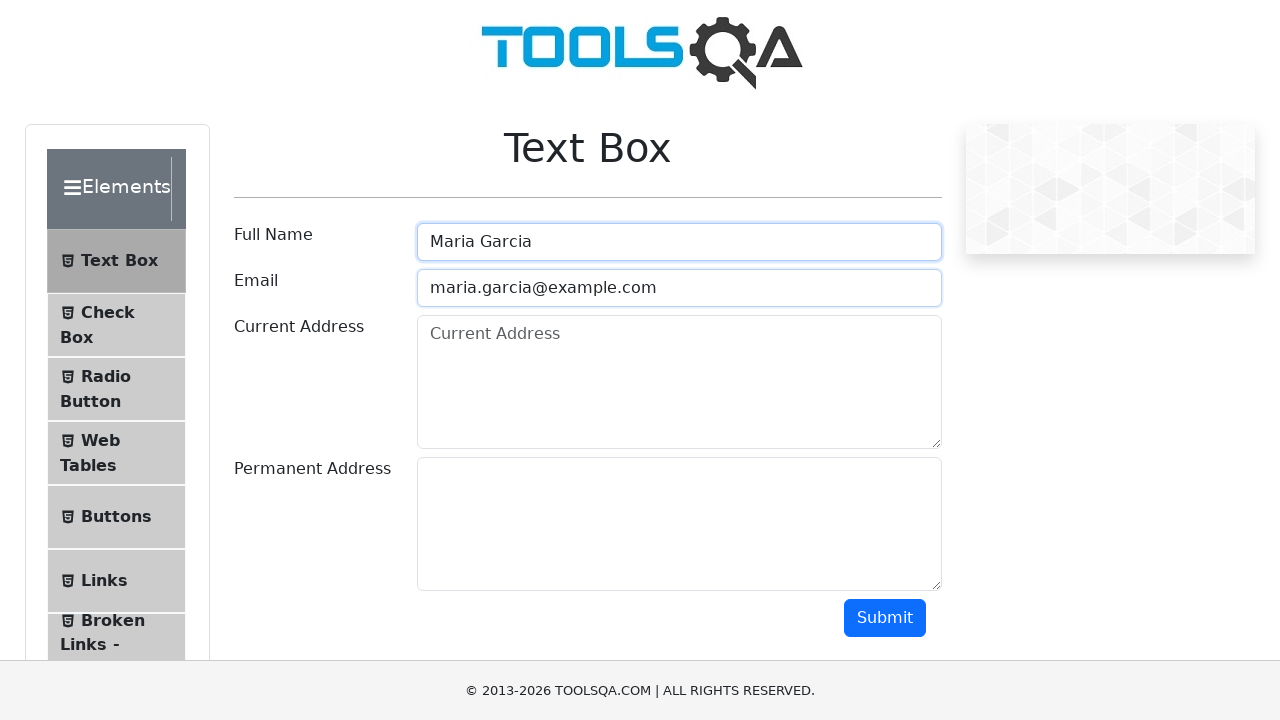

Filled current address field with '123 Main Street, Apartment 4B' on #currentAddress
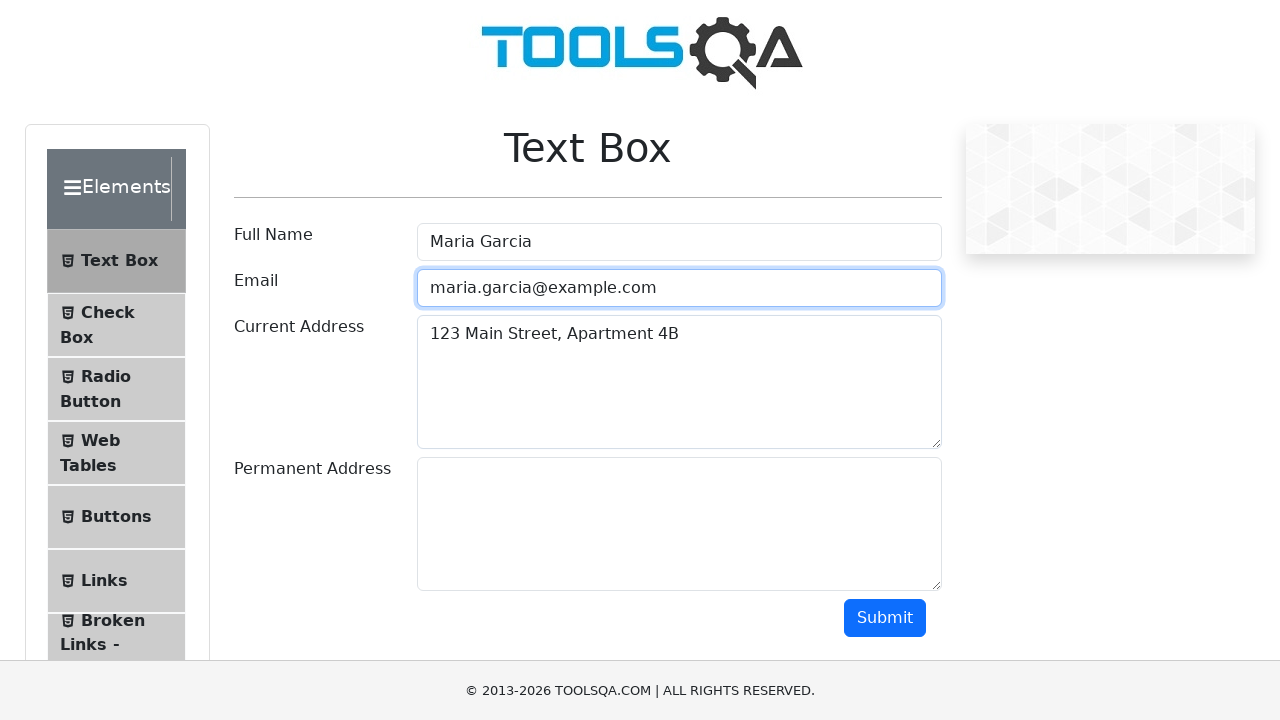

Filled permanent address field with '456 Oak Avenue, Suite 200' on #permanentAddress
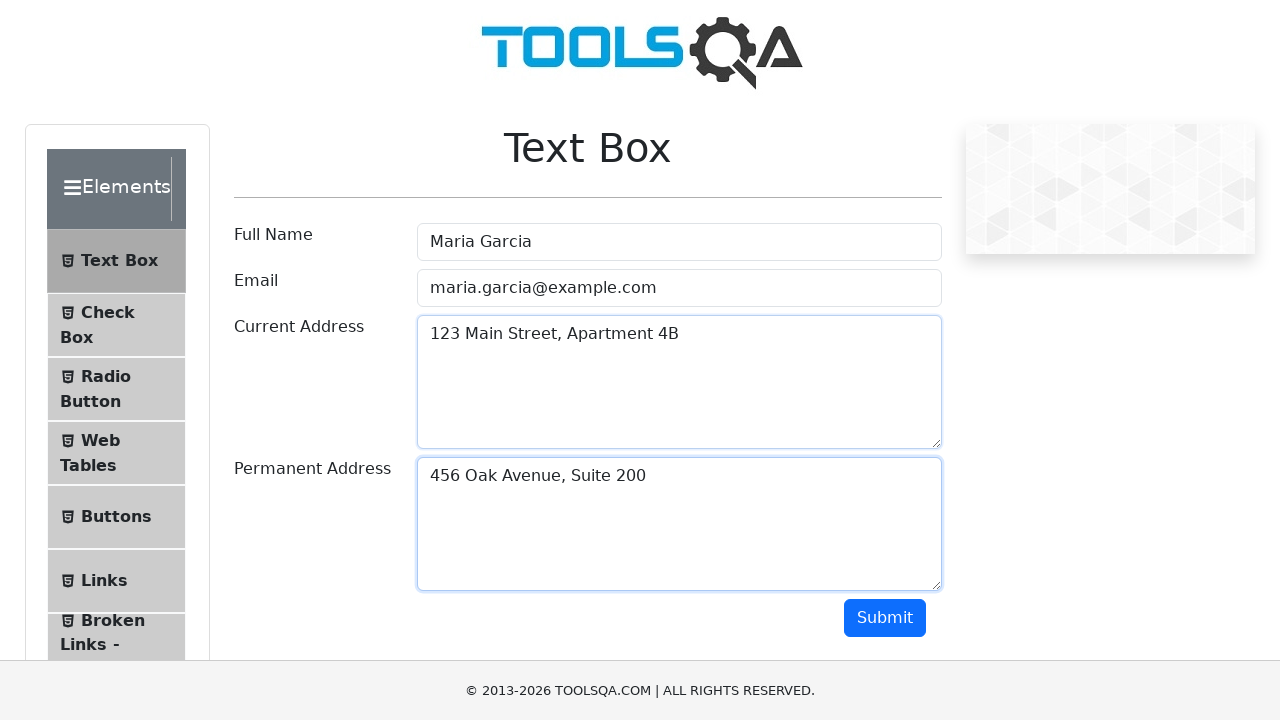

Scrolled down to make submit button visible
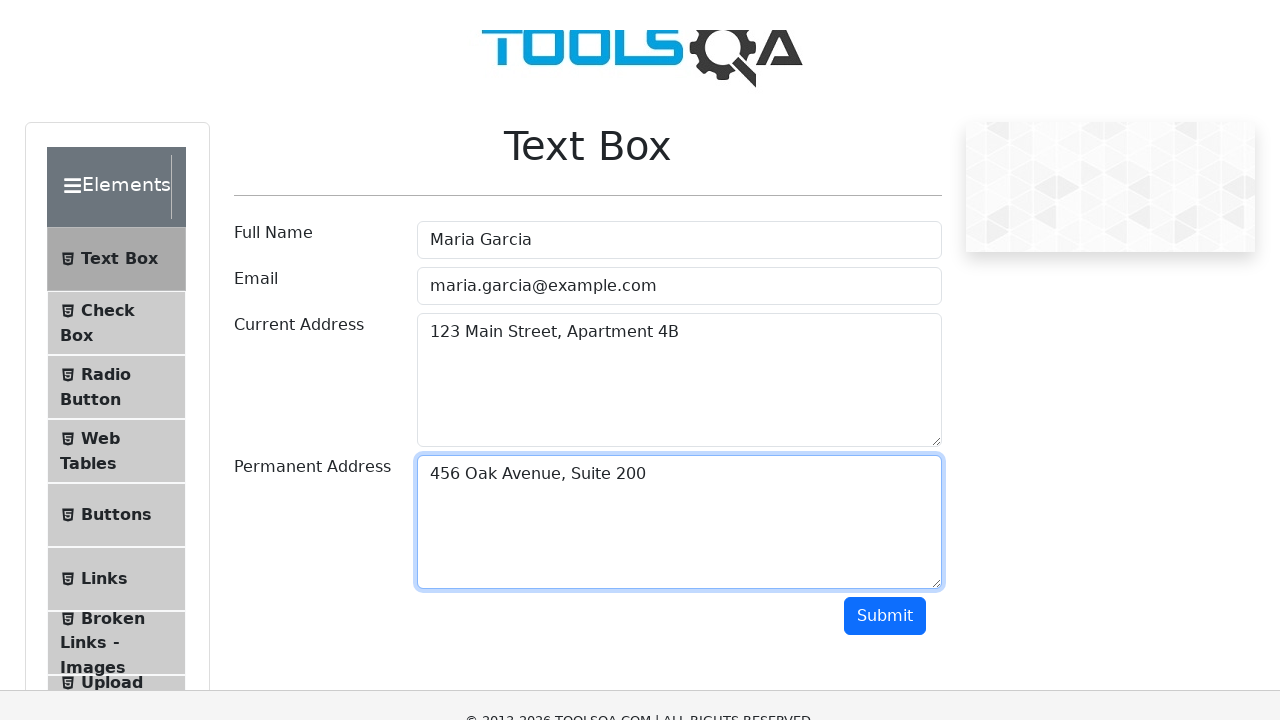

Clicked submit button to submit the form at (885, 118) on #submit
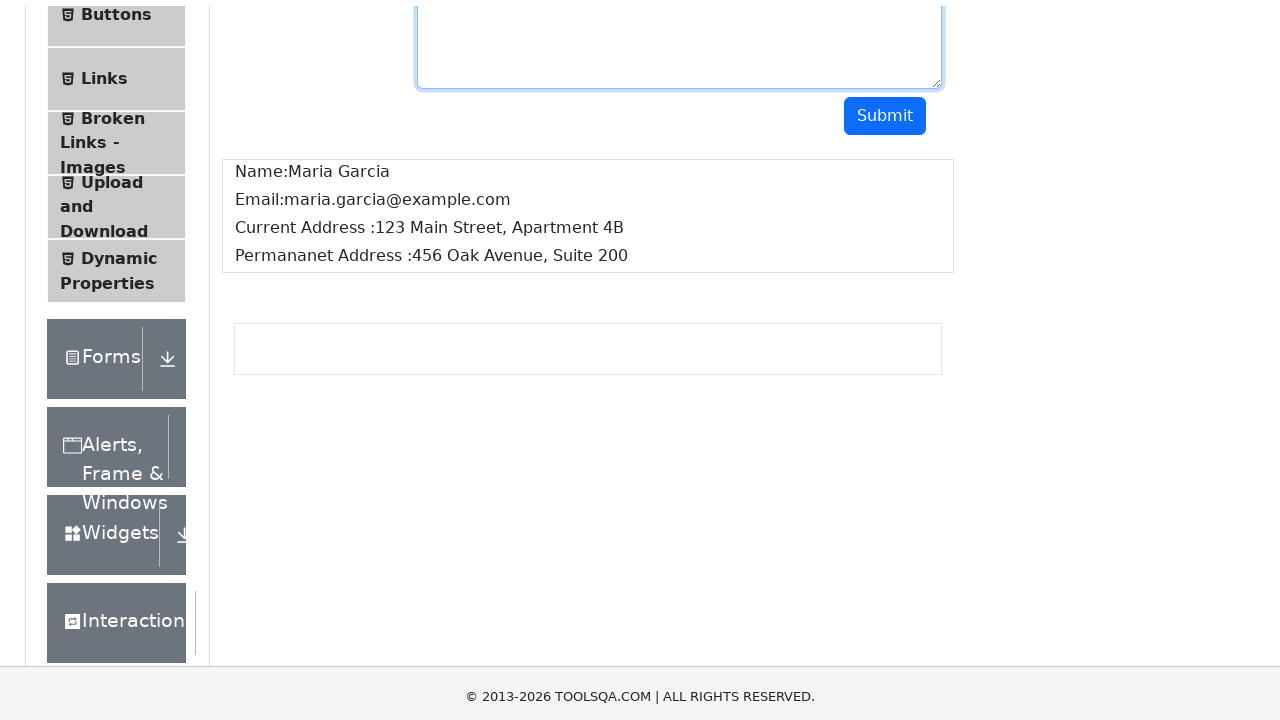

Form output appeared after submission
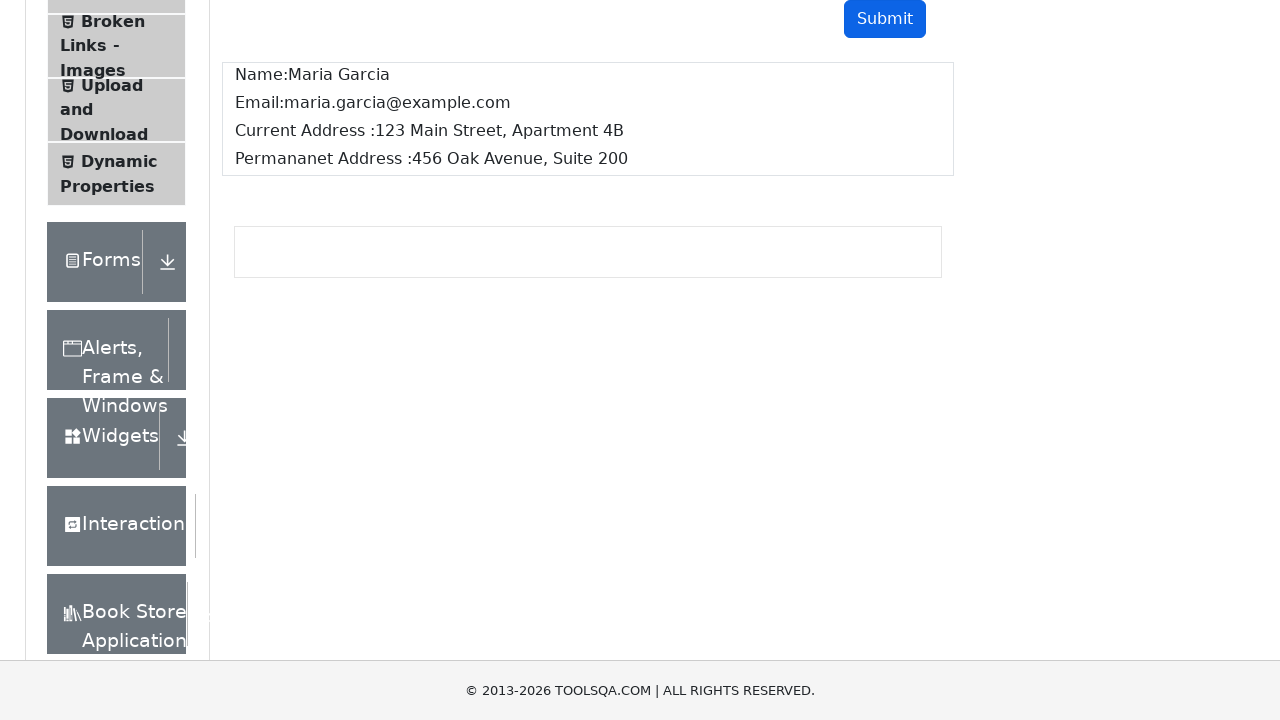

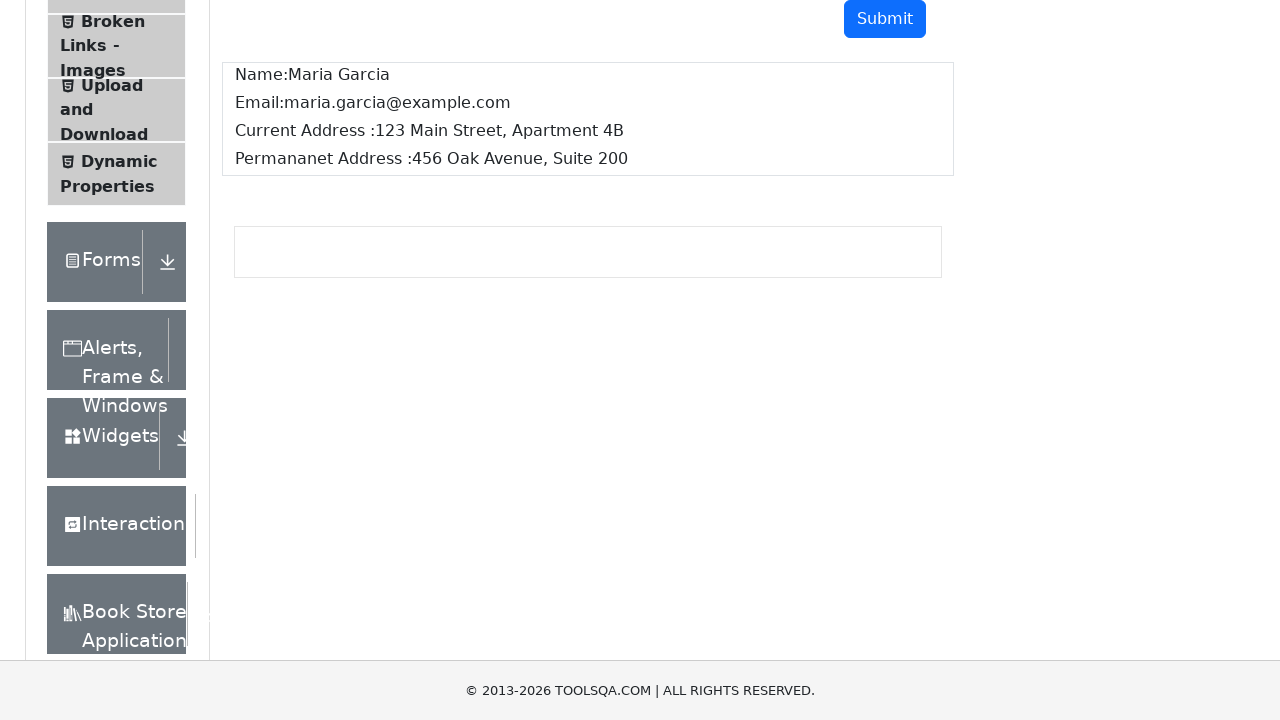